Tests user registration flow by filling out the registration form with user details and submitting to create a new account

Starting URL: https://parabank.parasoft.com/parabank/index.htm

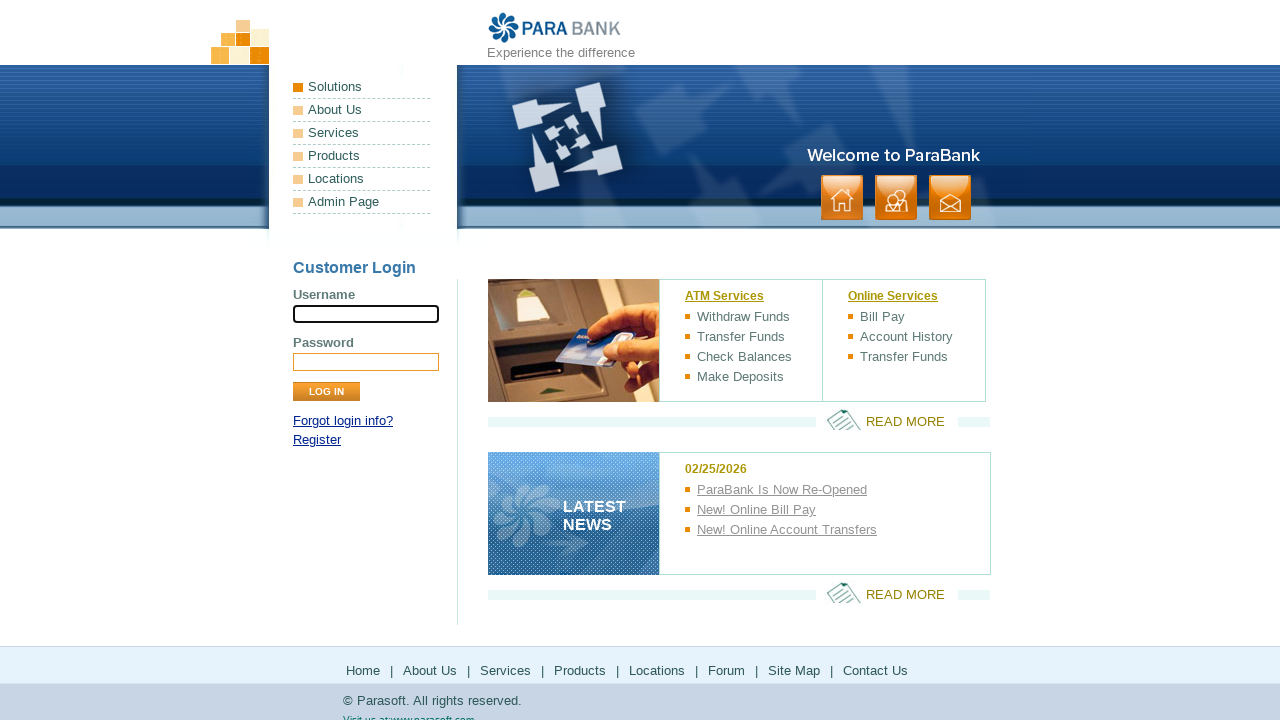

Clicked on Register link at (317, 440) on xpath=//div[@id = 'leftPanel']/descendant::a[2]
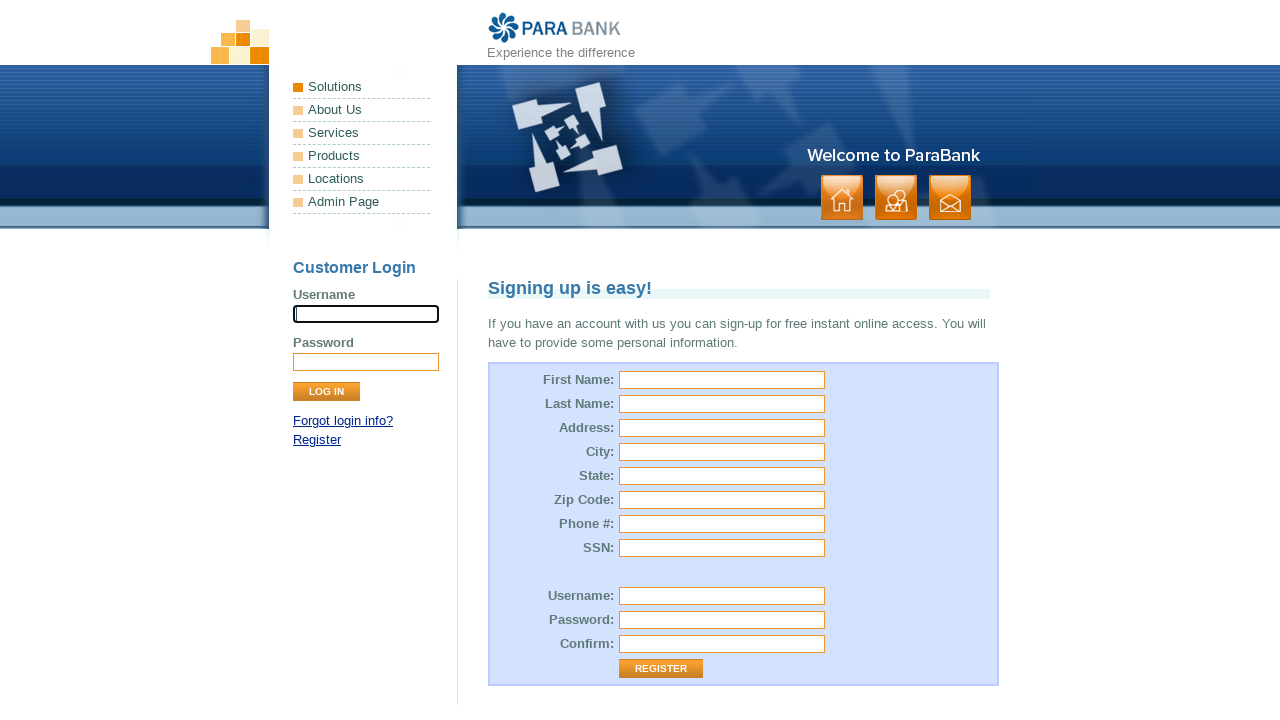

Filled in first name field with 'TestUser' on xpath=//form[@id = 'customerForm']/child::table/child::tbody/child::tr/child::td
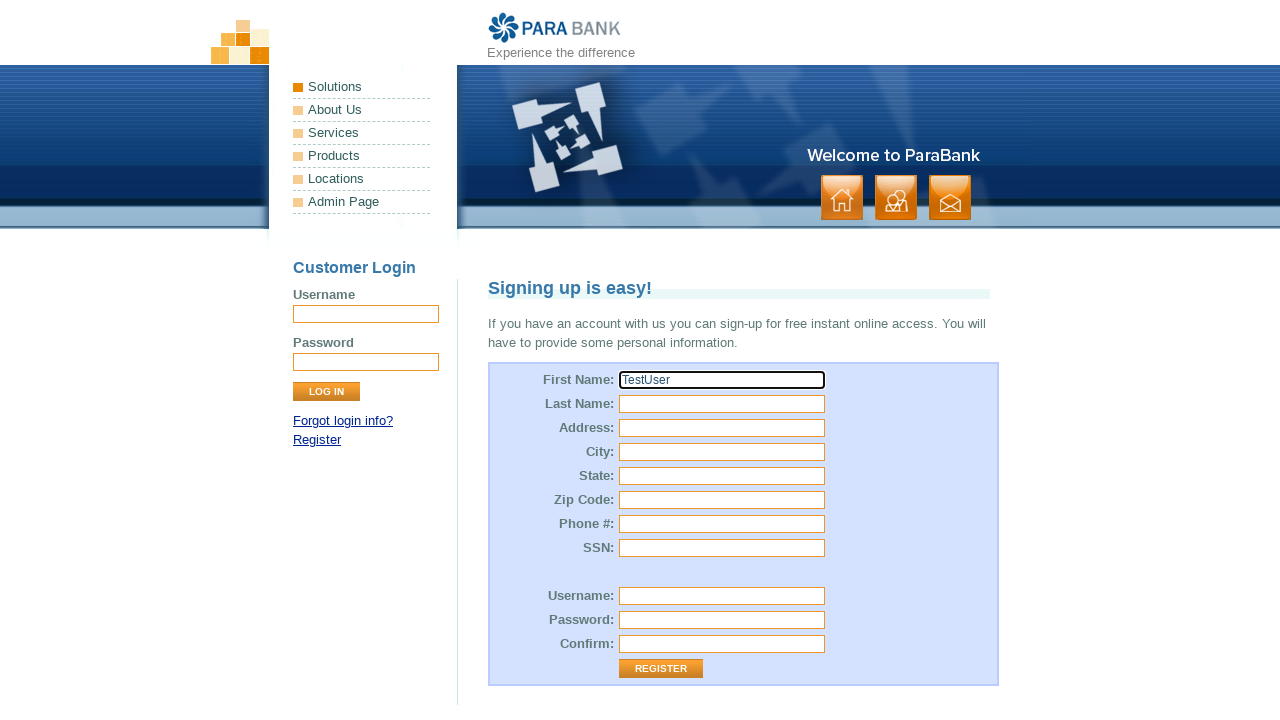

Filled in last name field with 'TestPassword' on xpath=//form[@id = 'customerForm']/descendant::td[5]/child::input
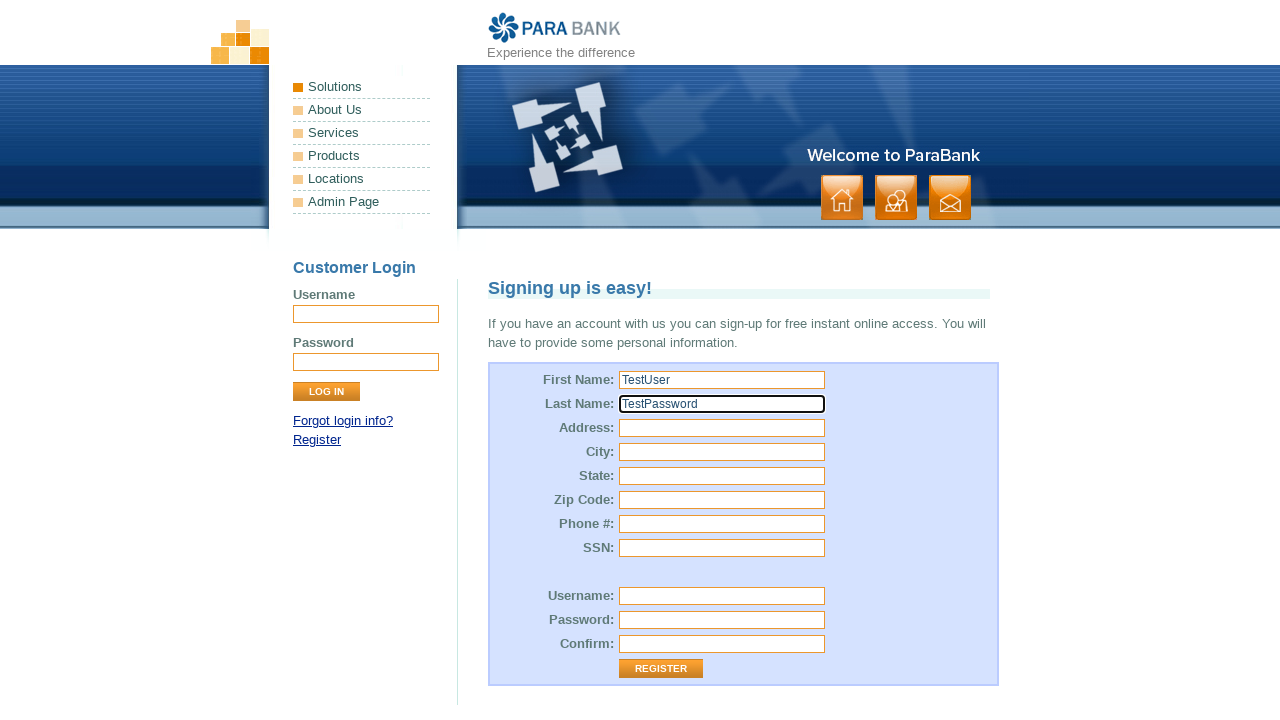

Filled in address field with 'High Street' on xpath=//form[@id = 'customerForm']/descendant::input[3]
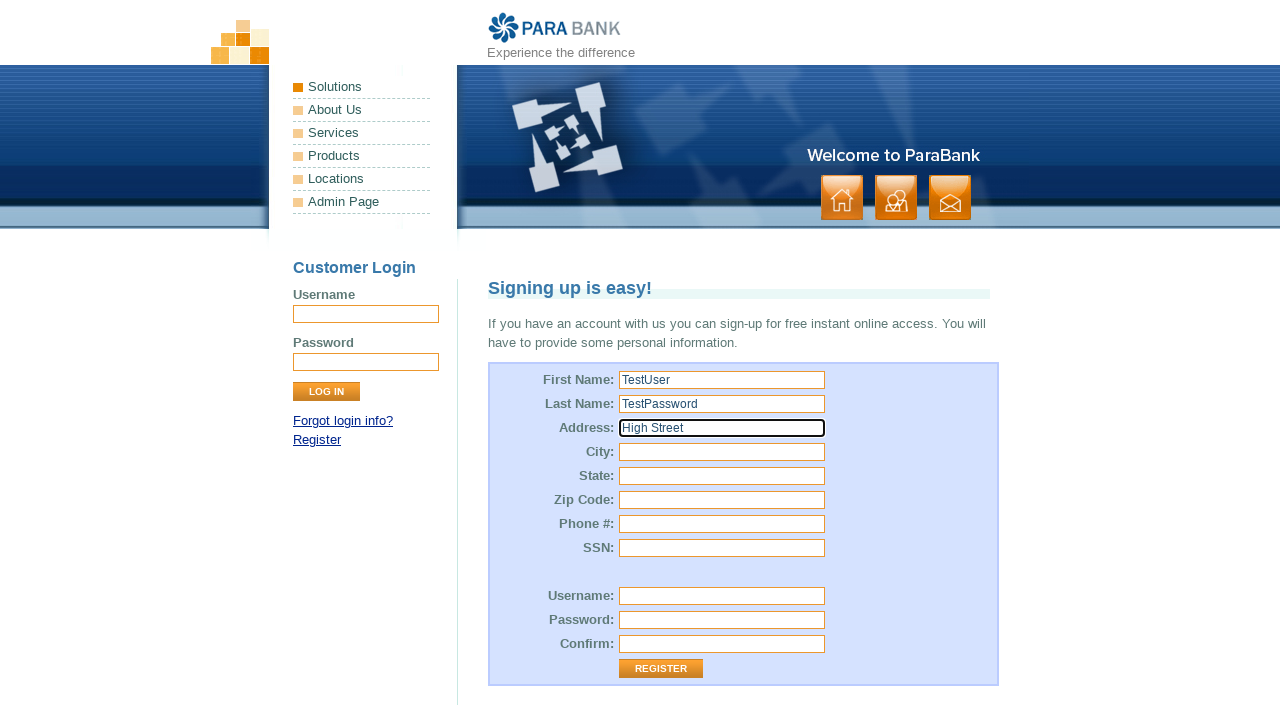

Filled in city field with 'London' on xpath=//form[@id = 'customerForm']/descendant::input[@id = 'customer.address.cit
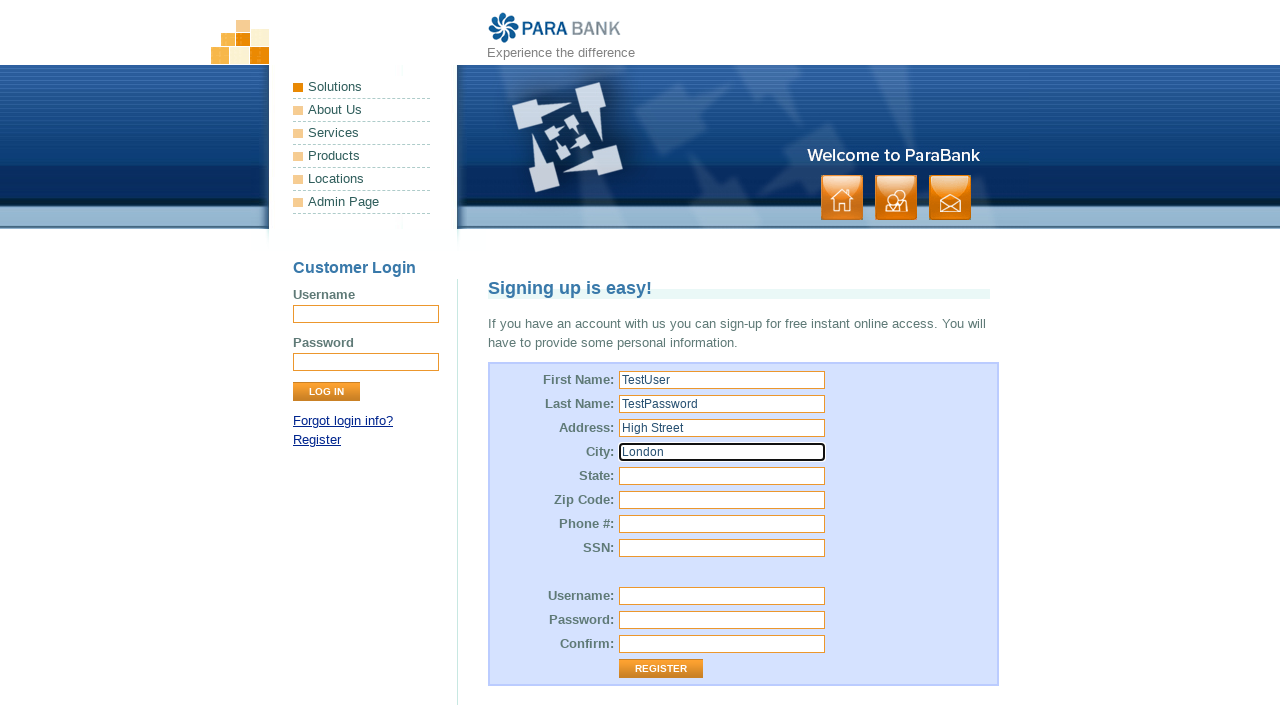

Filled in state field with 'London' on xpath=//form[@id = 'customerForm']/descendant::input[@name = 'customer.address.s
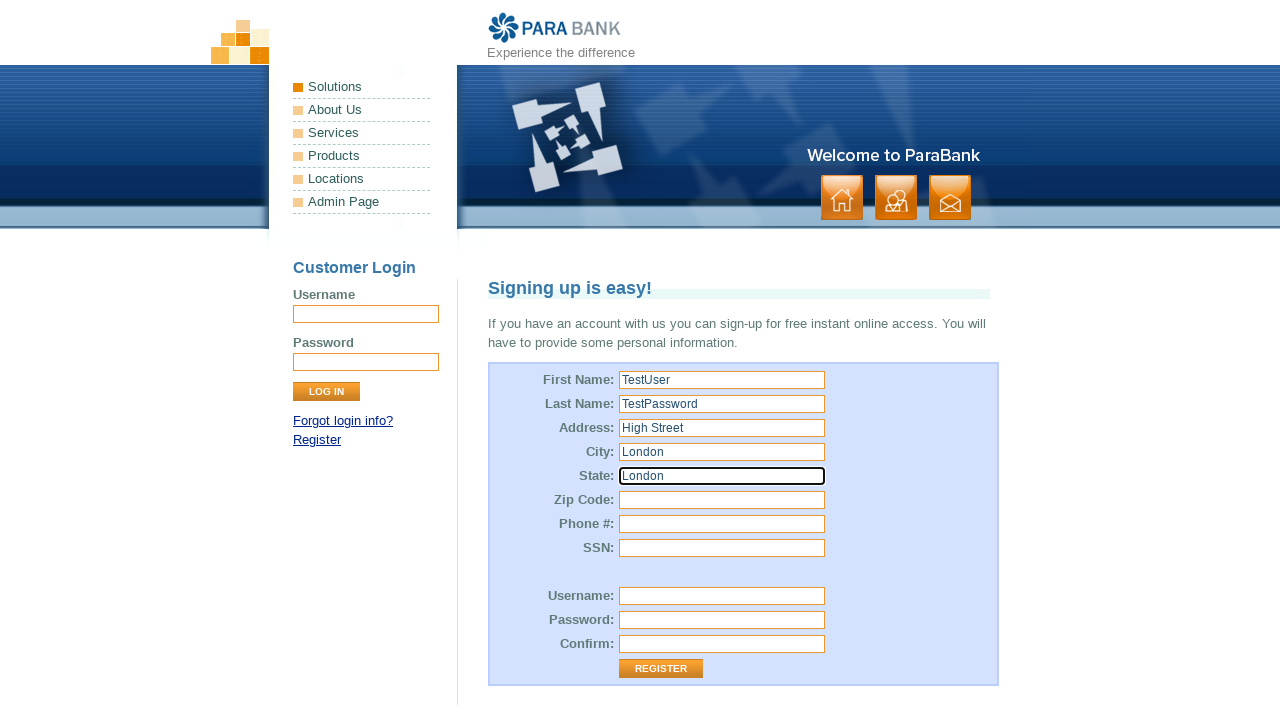

Filled in zip code field with 'EC117QP' on xpath=//tr[7]//preceding-sibling::tr[1]/descendant::input
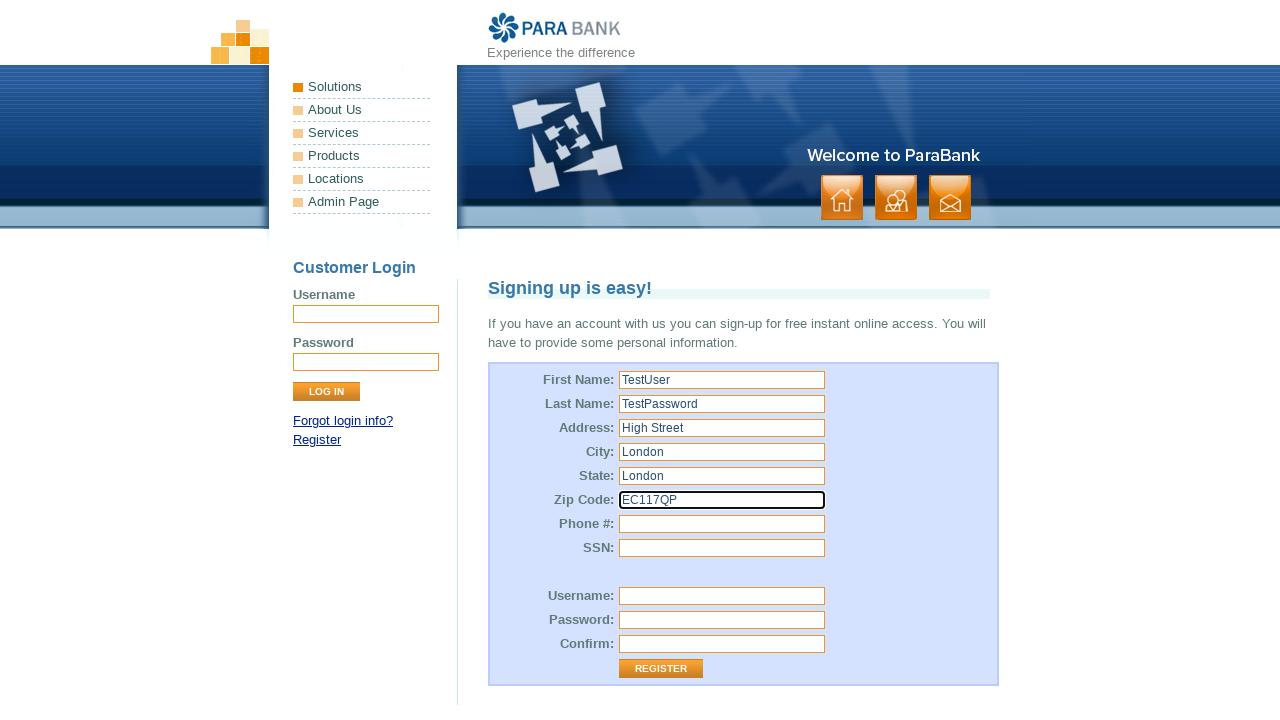

Filled in phone number field with '0208123456' on xpath=//tr[1]/following-sibling::tr[6]/child::td[2]/child::*
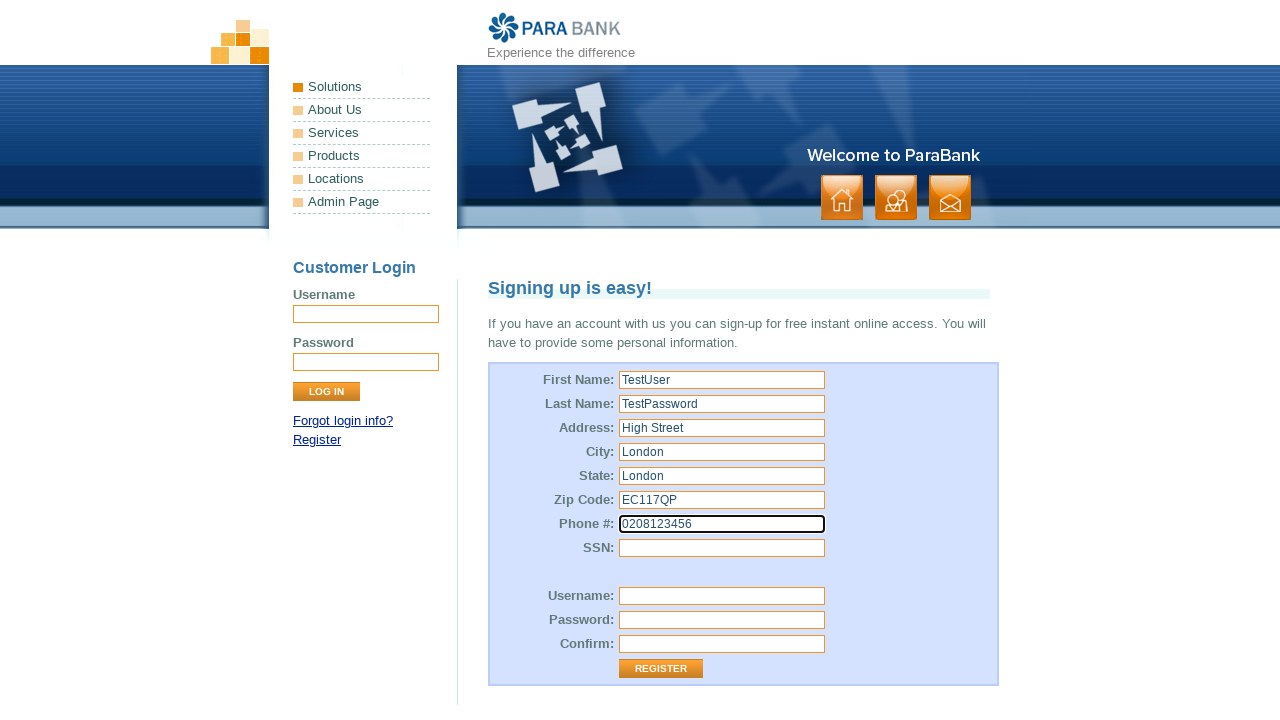

Filled in SSN field with '123456' on xpath=//tr[1]/following-sibling::tr[7]/child::td[2]/child::input
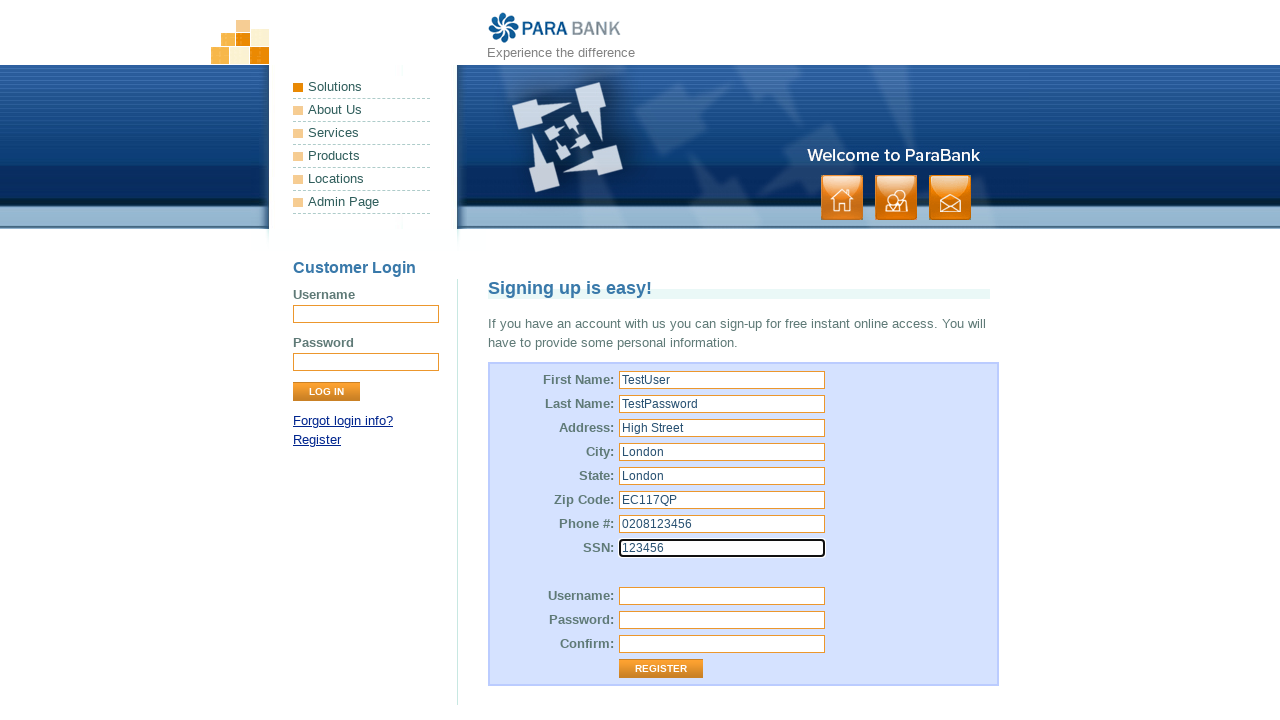

Filled in username field with 'TempUser8429' on xpath=//input[@id = 'customer.username']
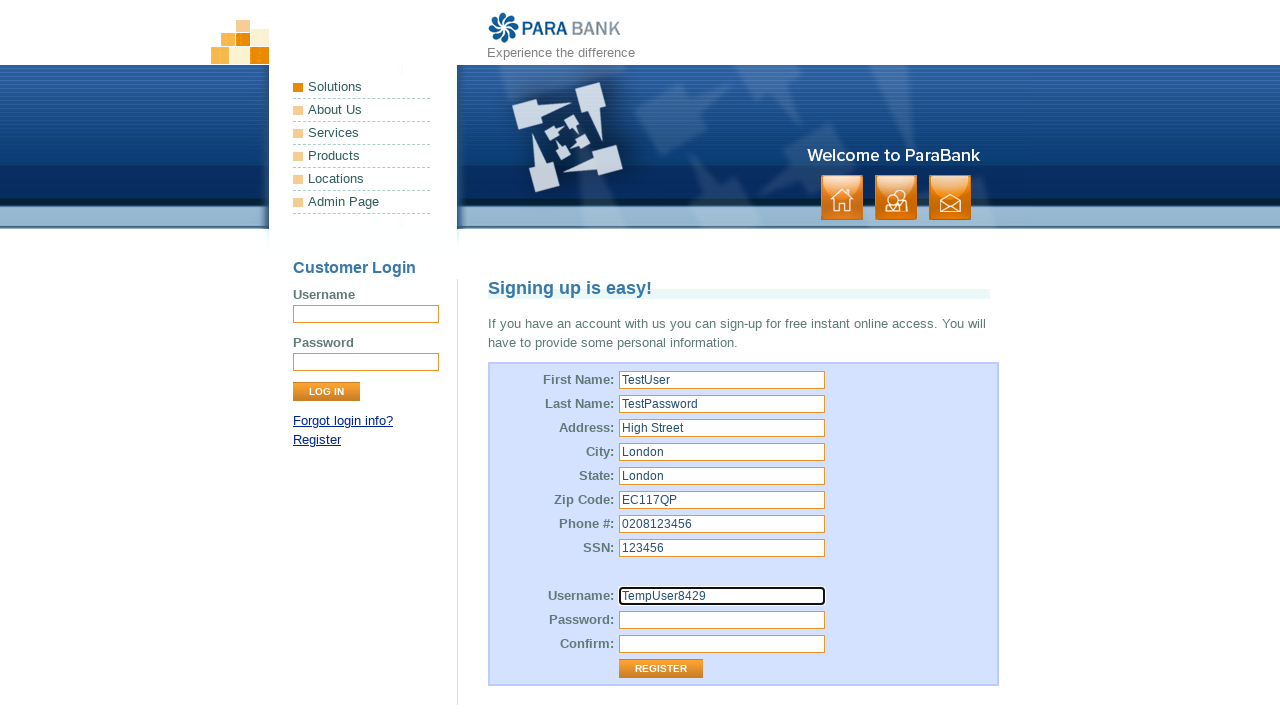

Filled in password field with 'Password8429' on xpath=//input[@name = 'customer.password']
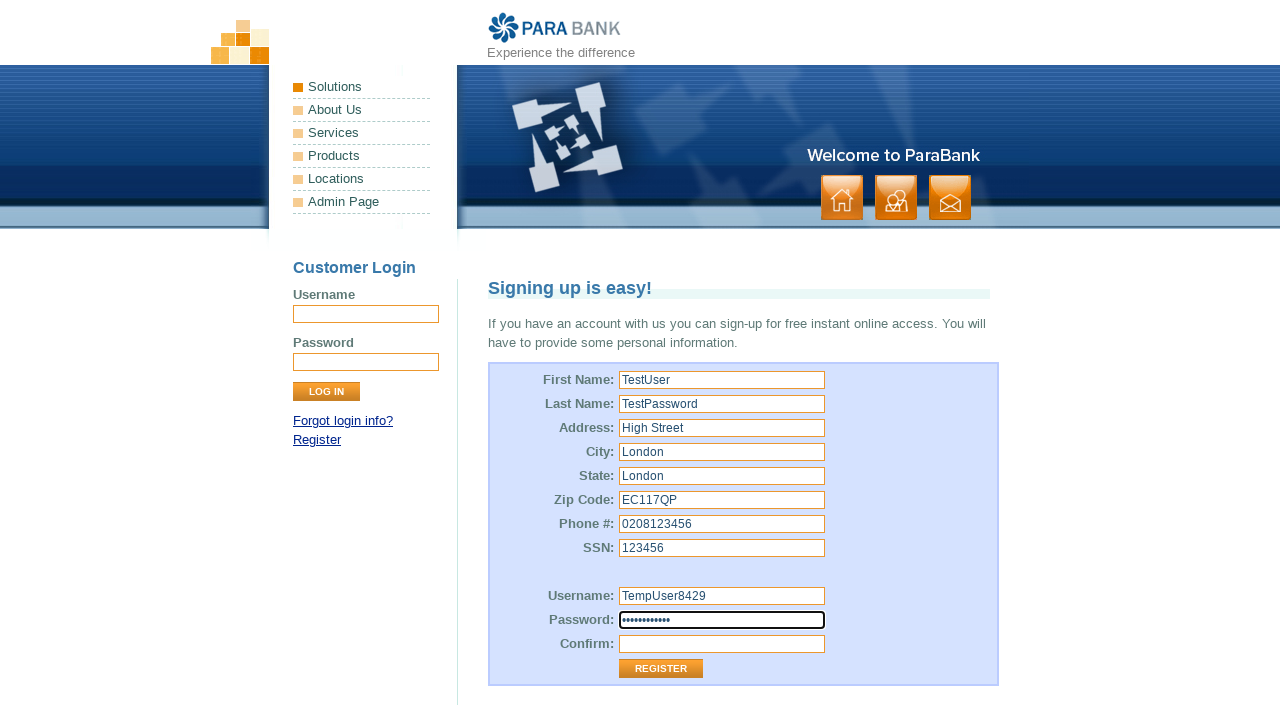

Filled in password confirmation field with 'Password8429' on xpath=//tr[12]/child::td[2]/child::input[@name= 'repeatedPassword']
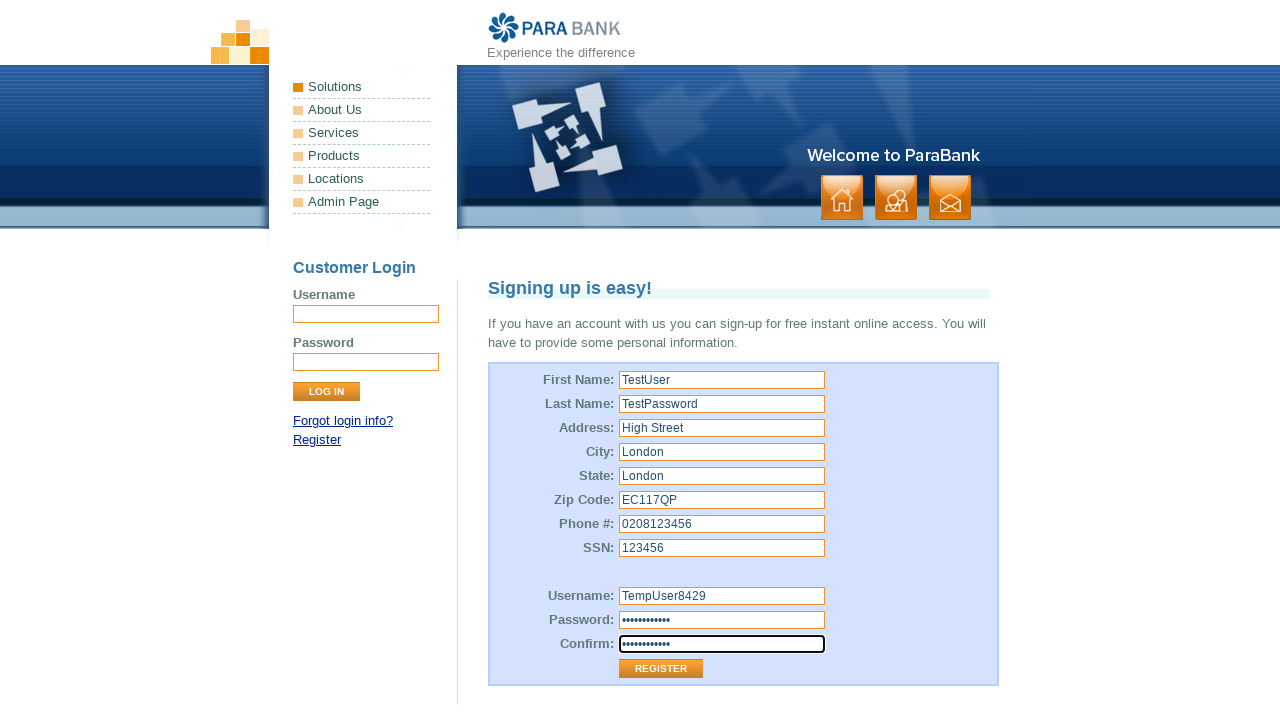

Clicked submit button to register account at (661, 669) on xpath=//tr[13]/child::td[2]/child::input
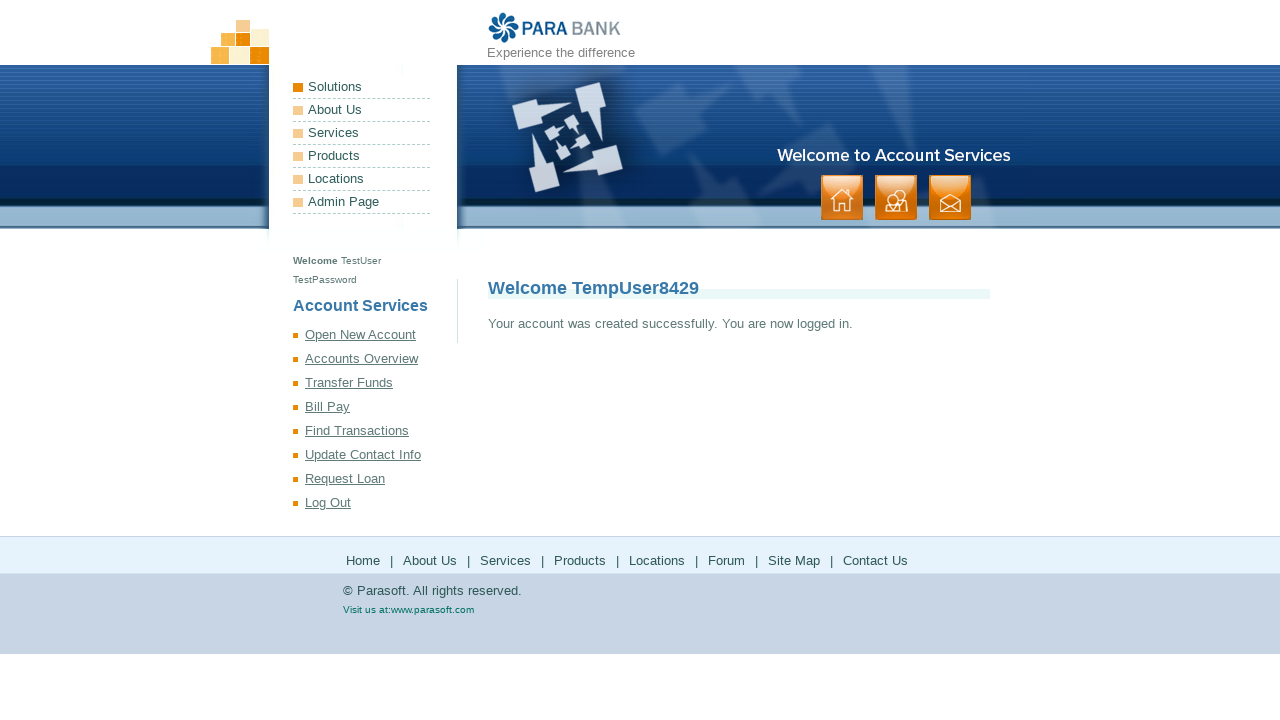

Registration success message appeared
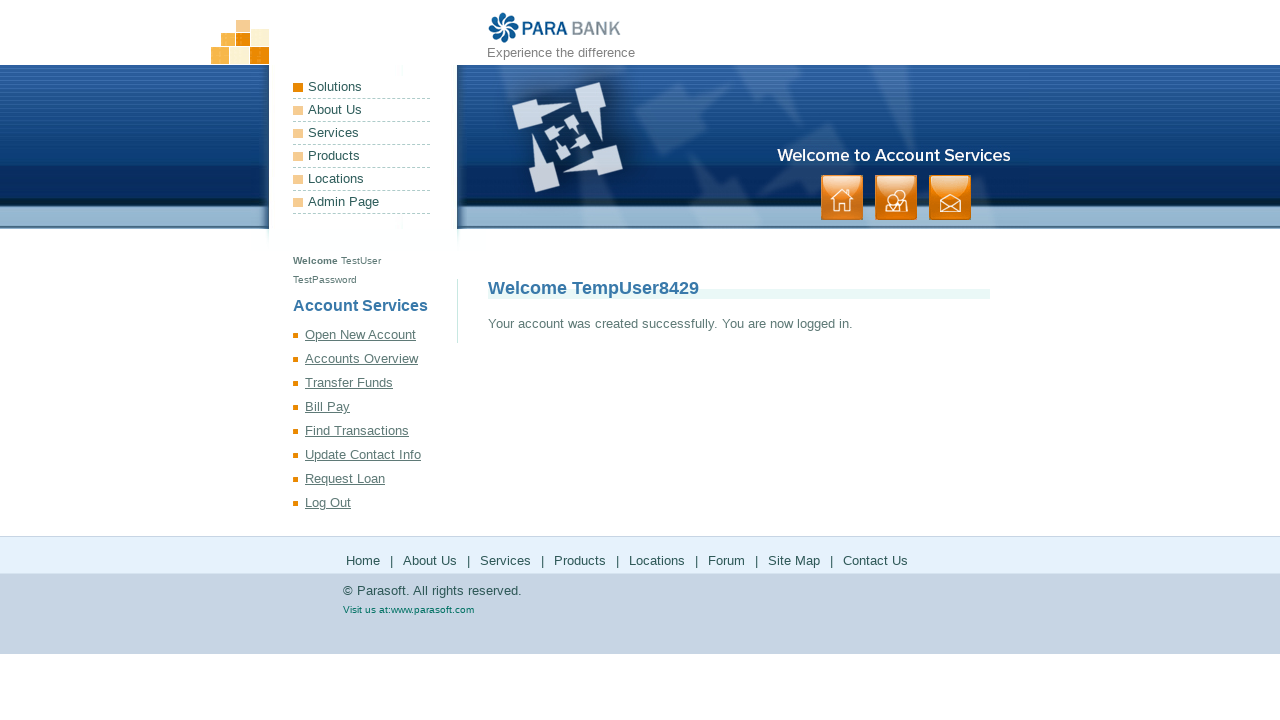

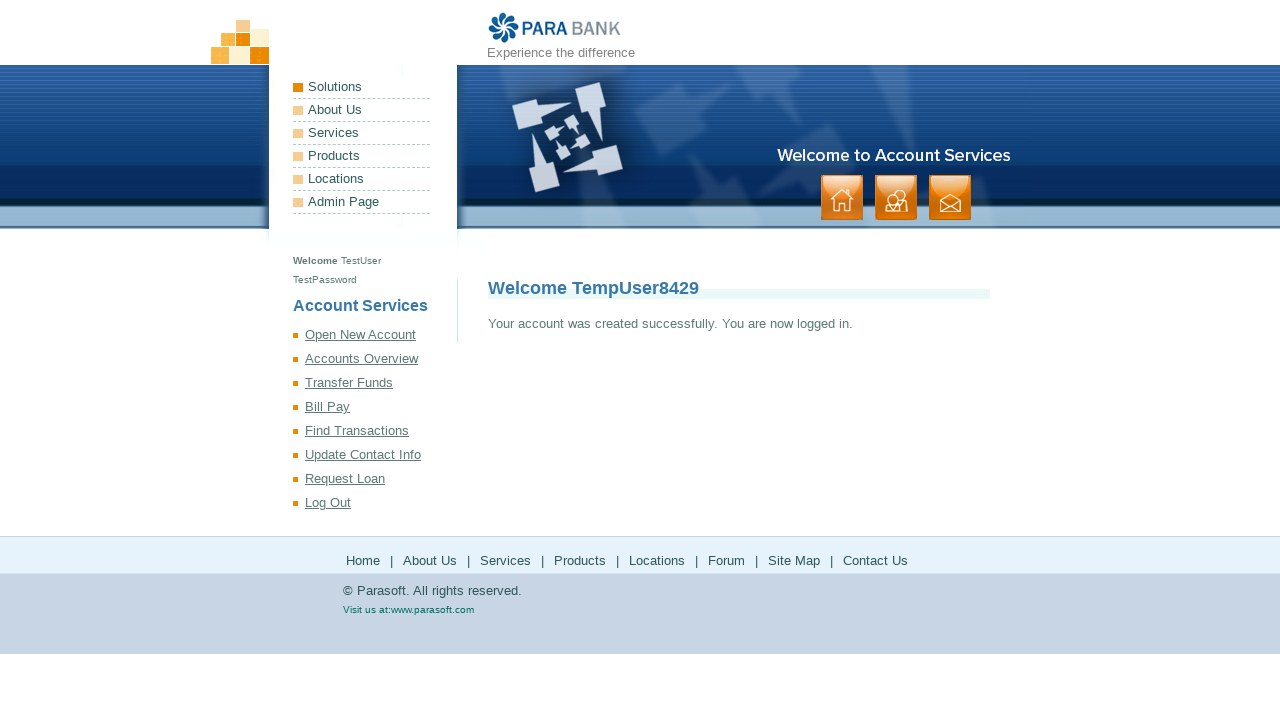